Tests the TextBox form by filling in name, email, current address, and permanent address fields, then submitting the form.

Starting URL: https://demoqa.com/elements

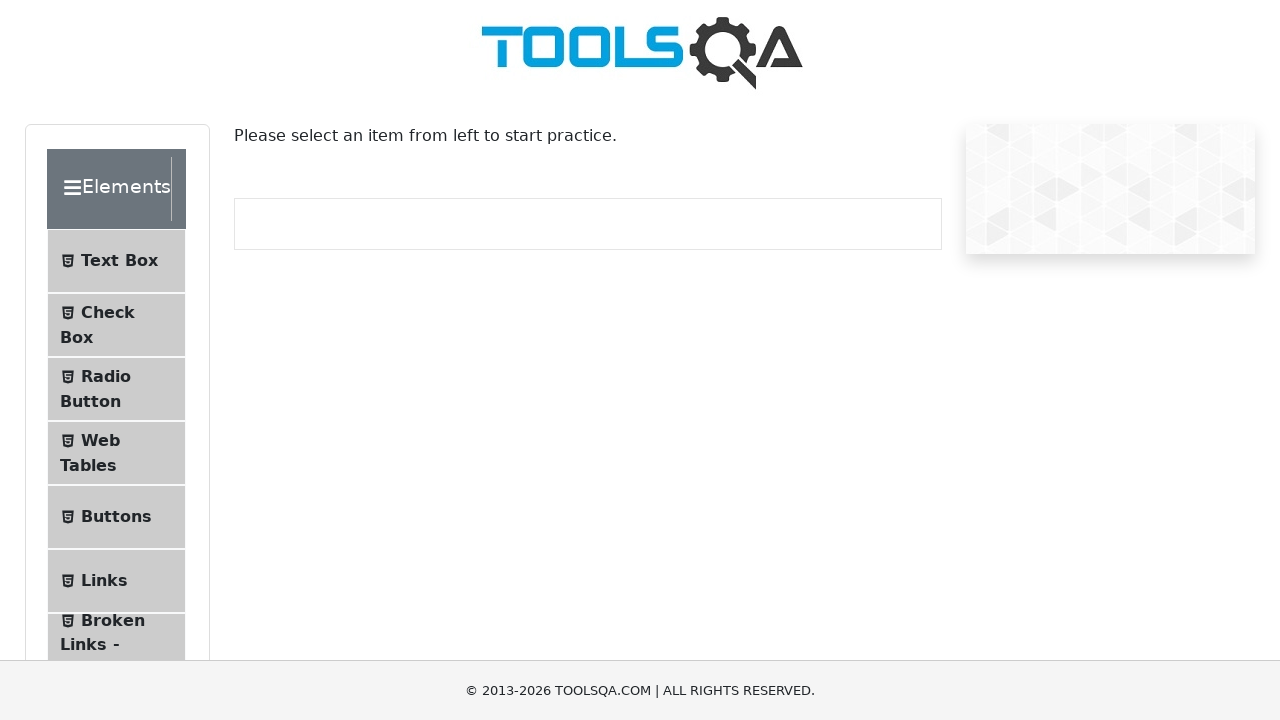

Clicked on TextBox menu item at (116, 261) on #item-0
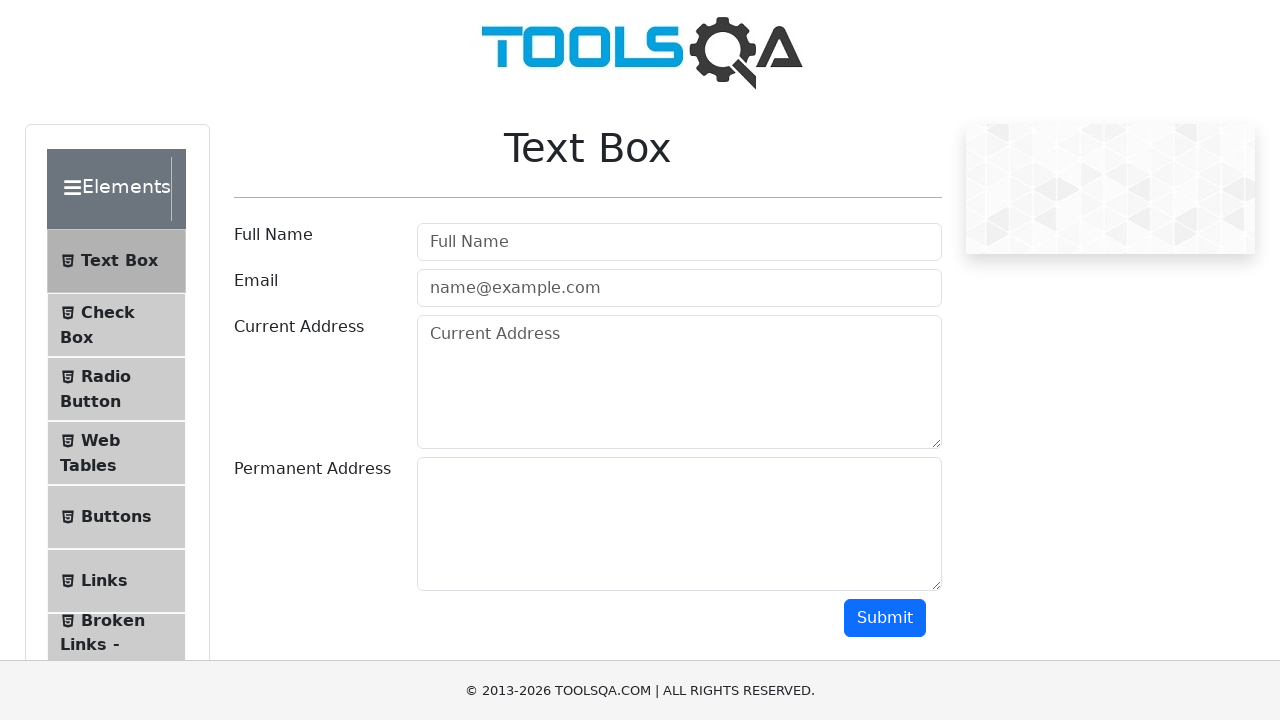

Filled in name field with 'Laxmi Gorai' on #userName
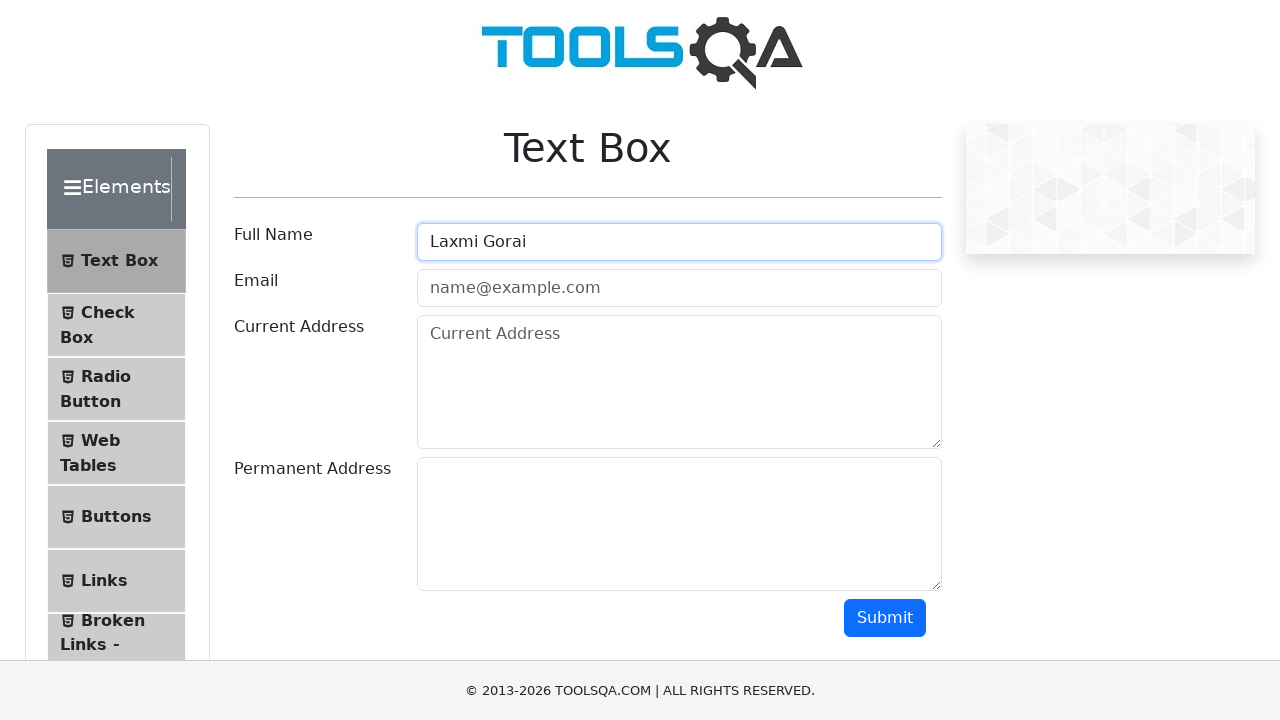

Filled in email field with 'laxmi31@gmail.com' on #userEmail
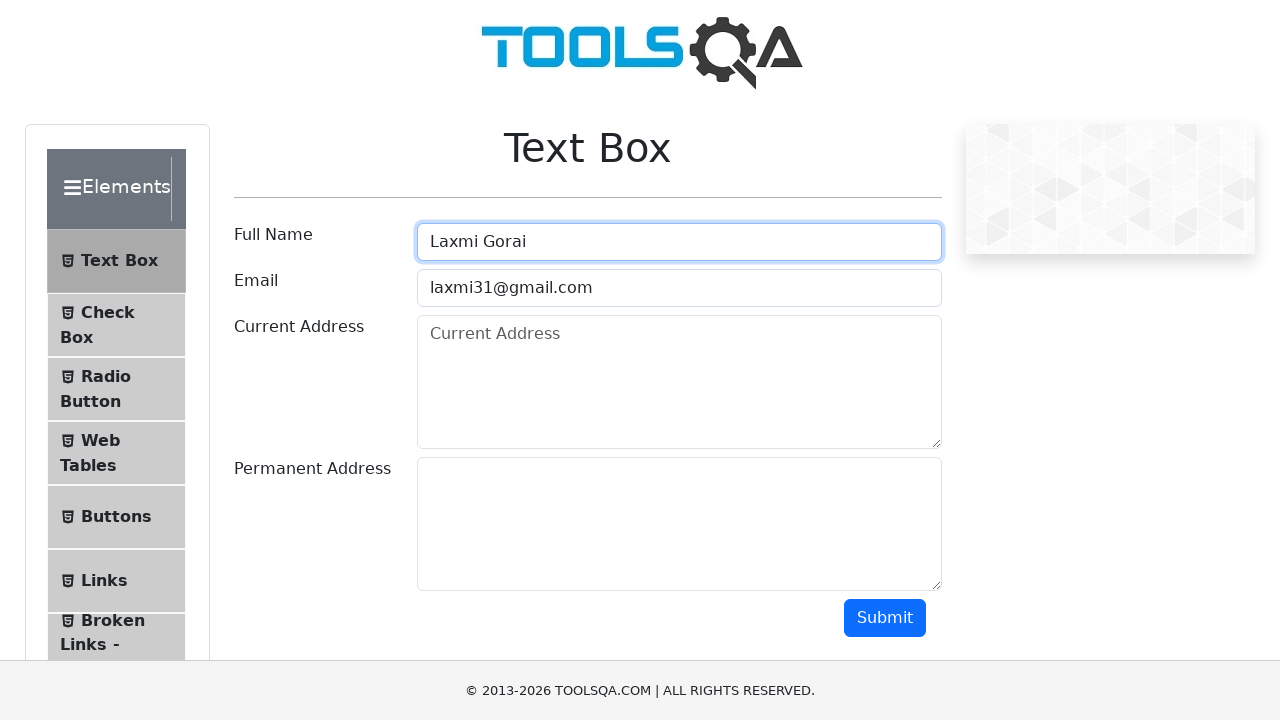

Filled in current address field with 'kolkata' on #currentAddress
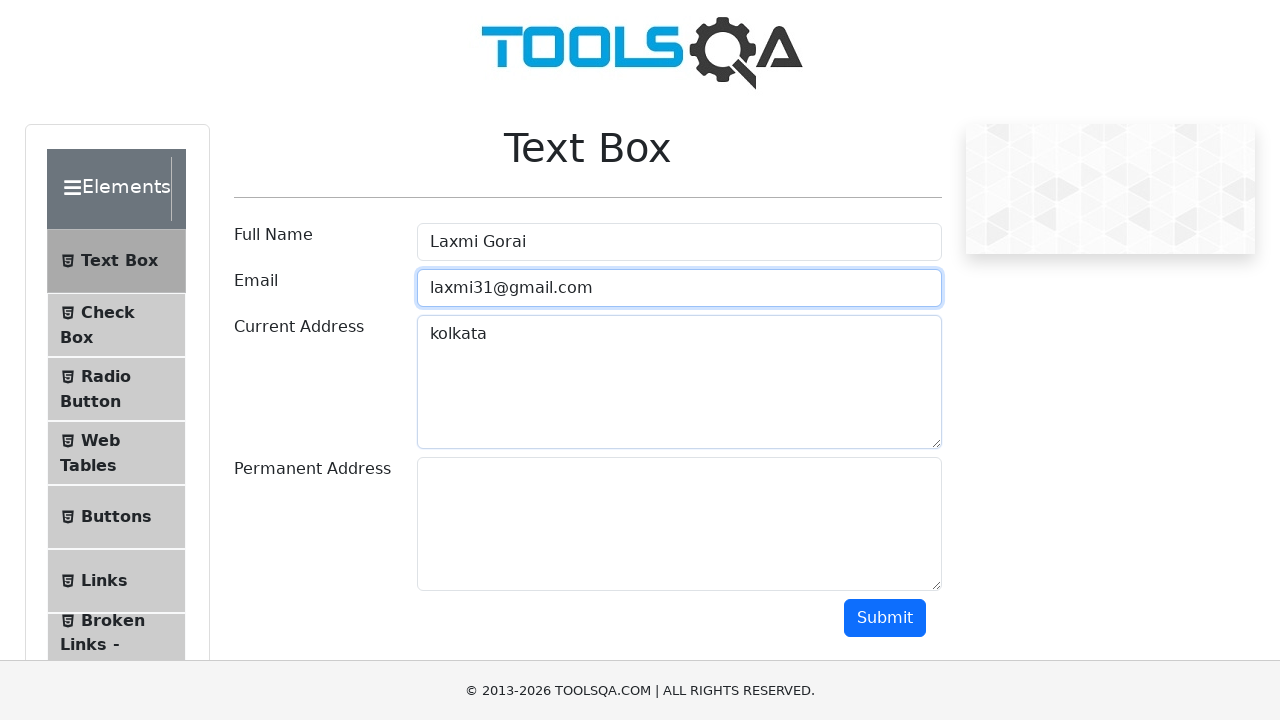

Filled in permanent address field with 'Durgapur' on #permanentAddress
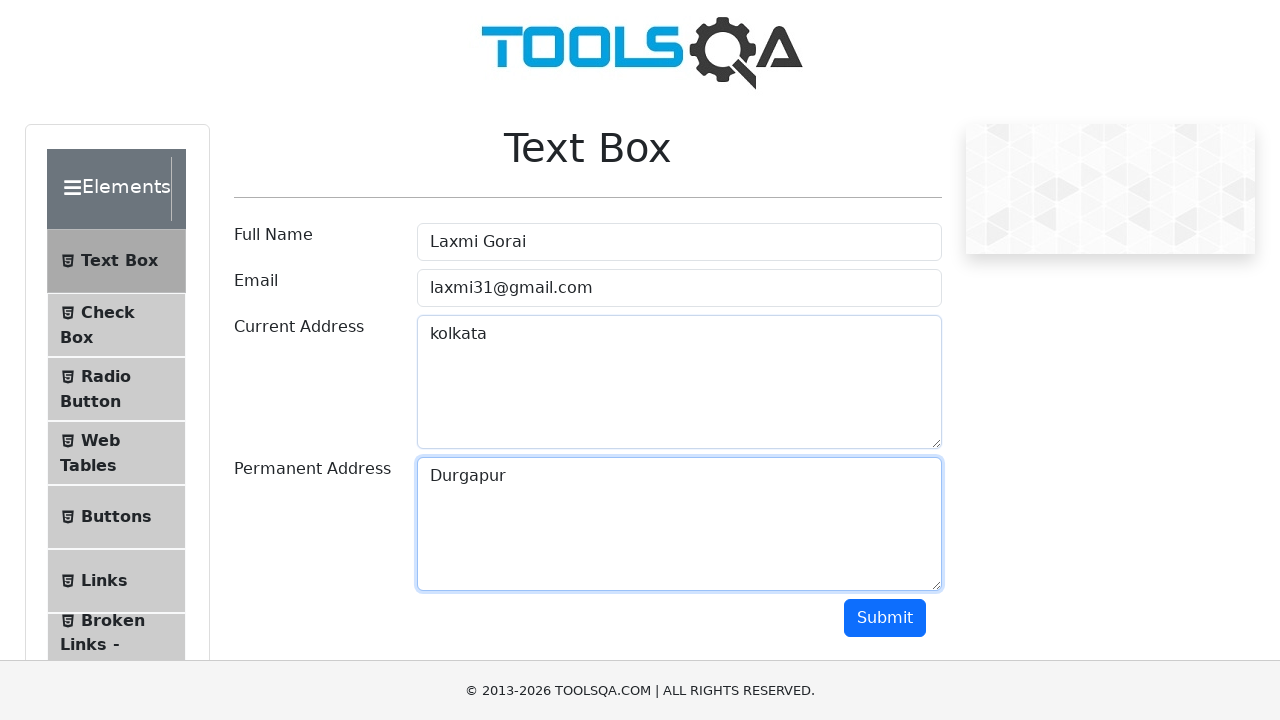

Scrolled down 200 pixels to reveal submit button
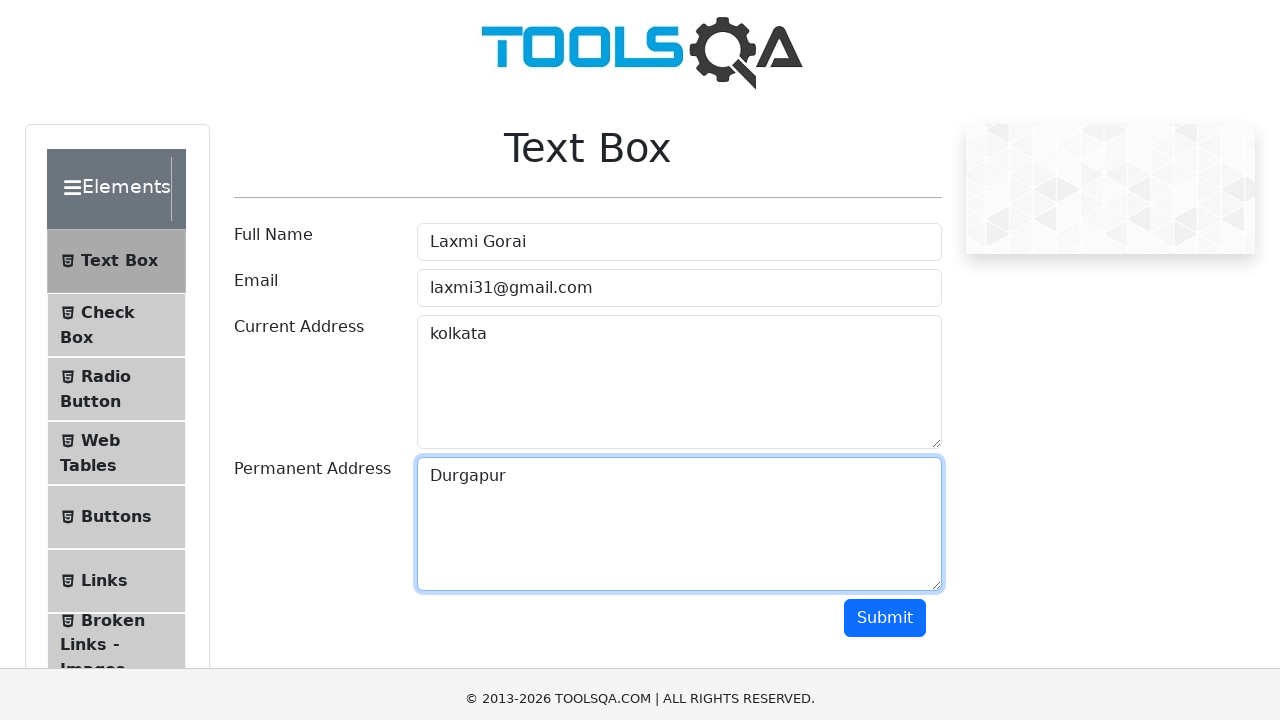

Clicked submit button to submit the form at (885, 418) on #submit
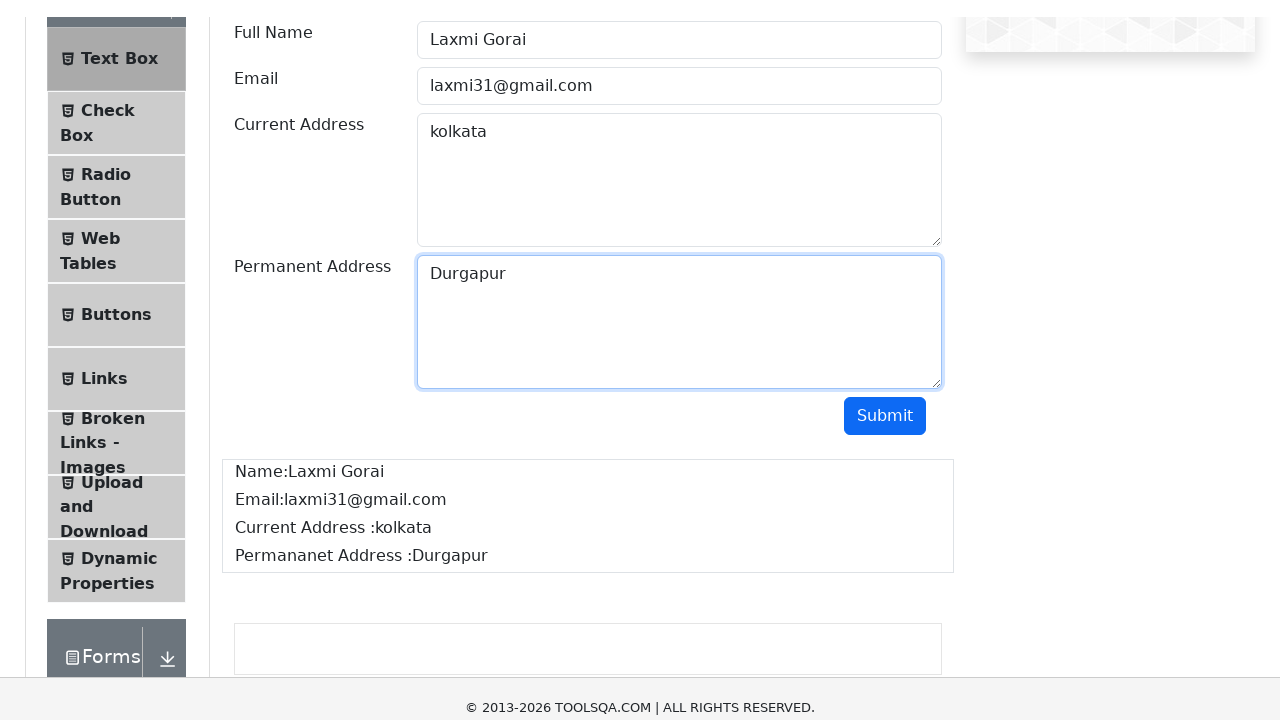

Form output appeared on page
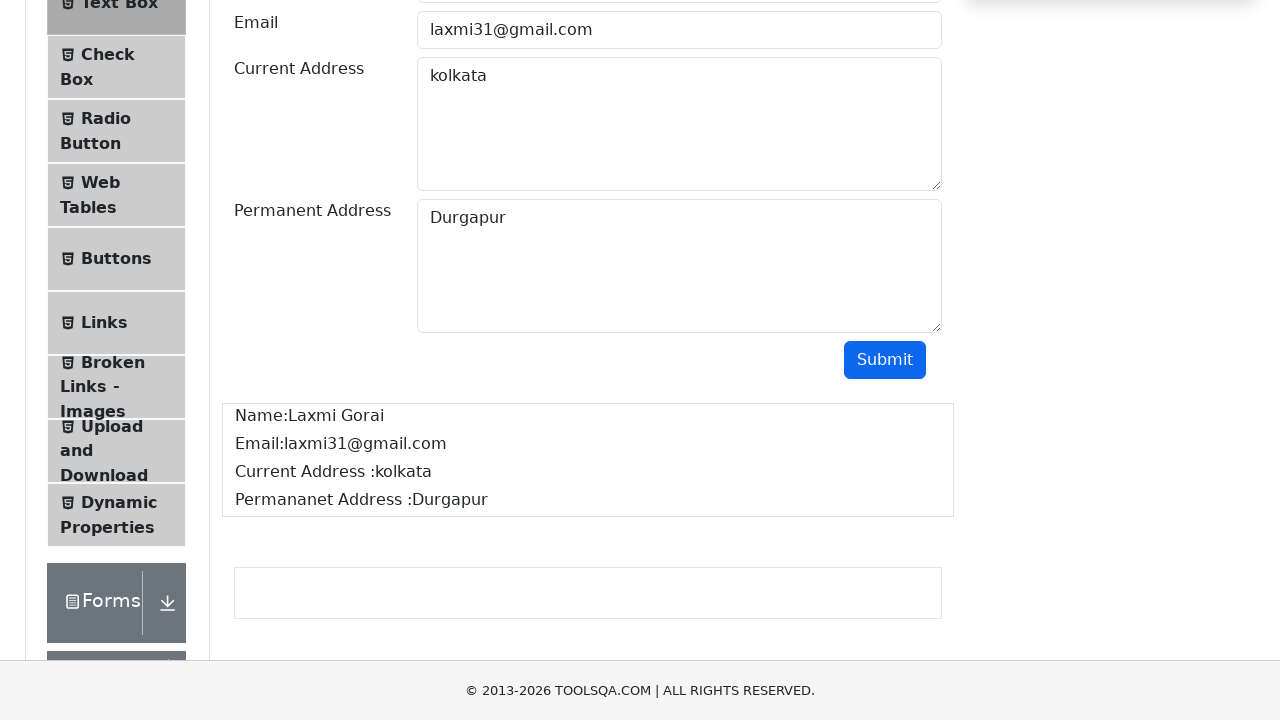

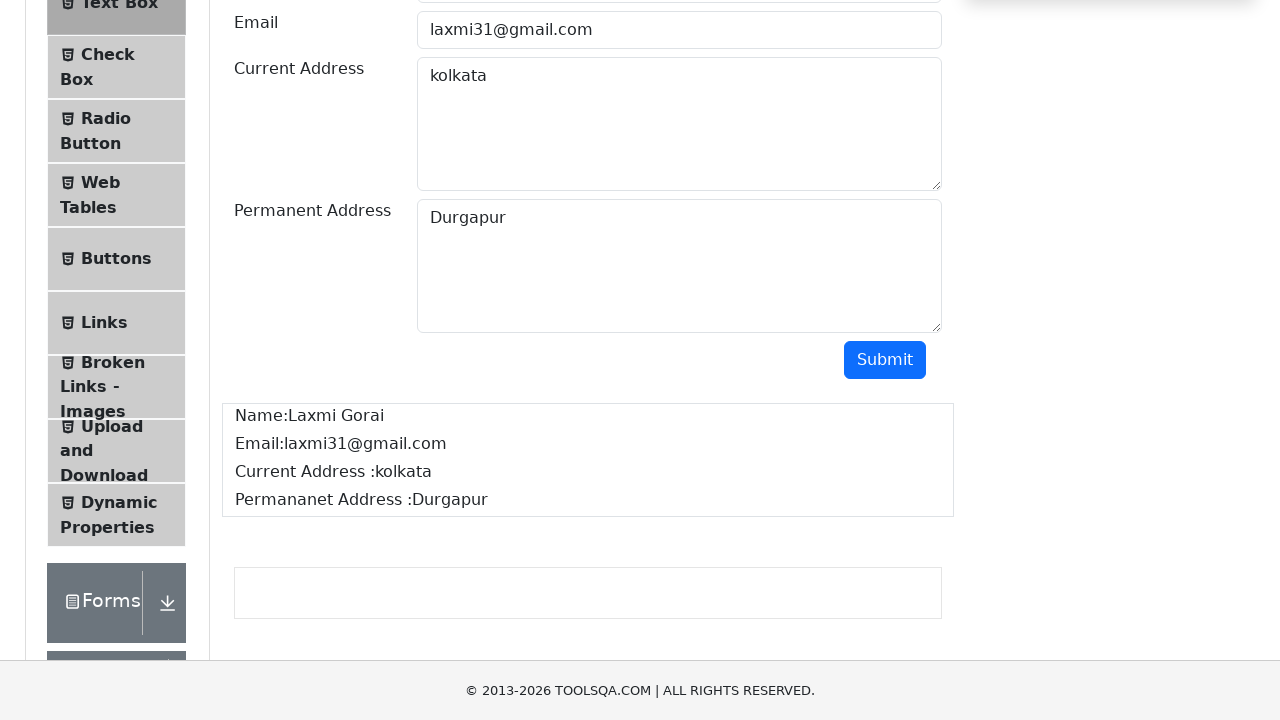